Navigates through all footer links on the Rediff website by clicking each link, checking the page title, and navigating back

Starting URL: https://rediff.com

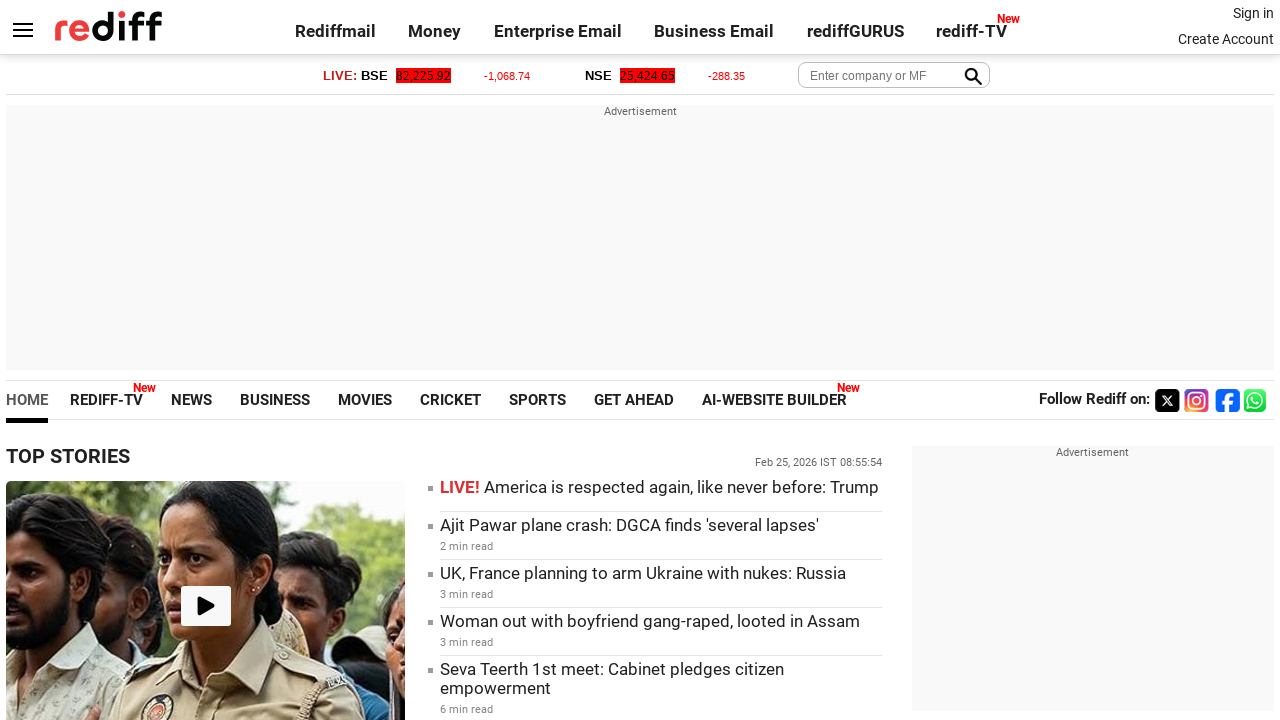

Located all footer links on Rediff homepage
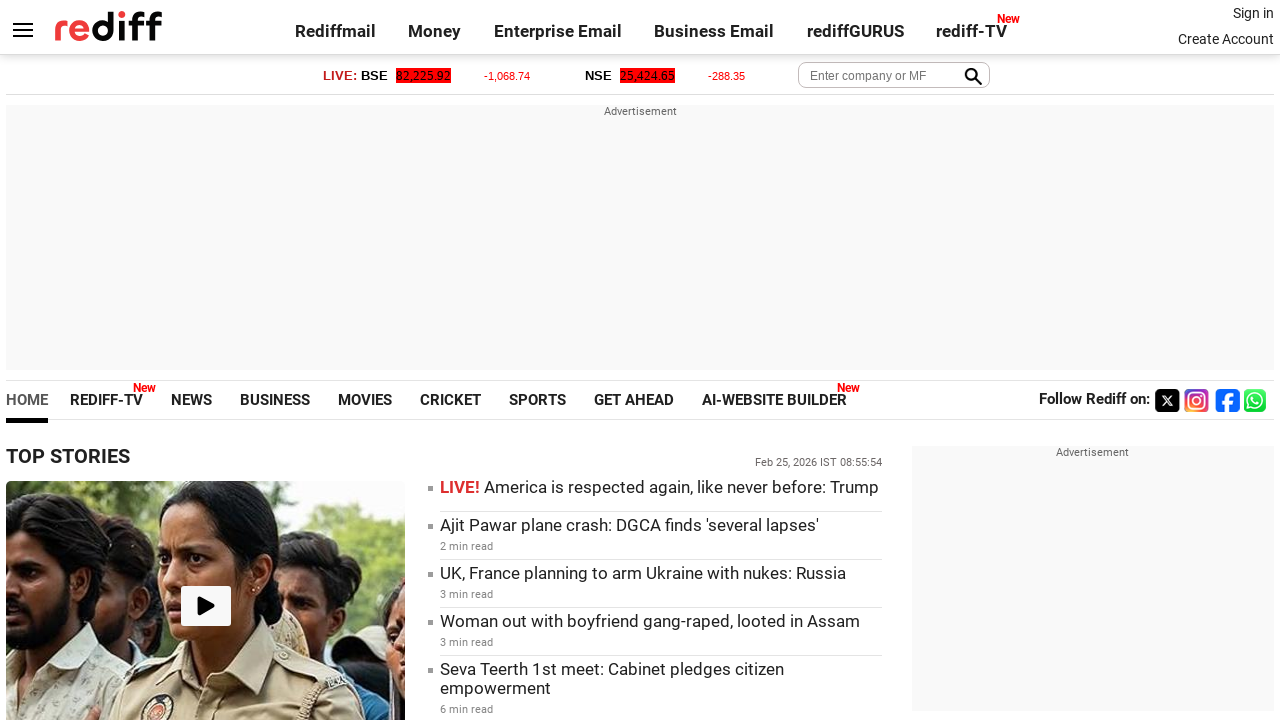

Extracted 0 footer link URLs and text content
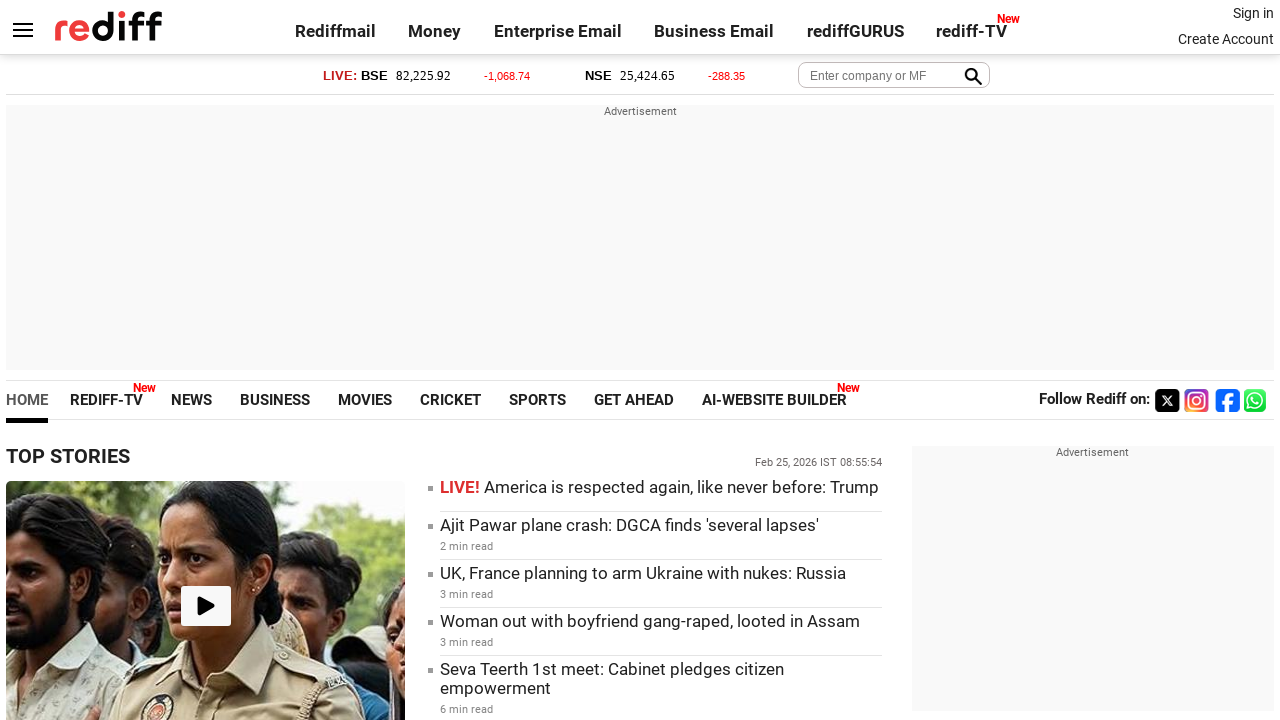

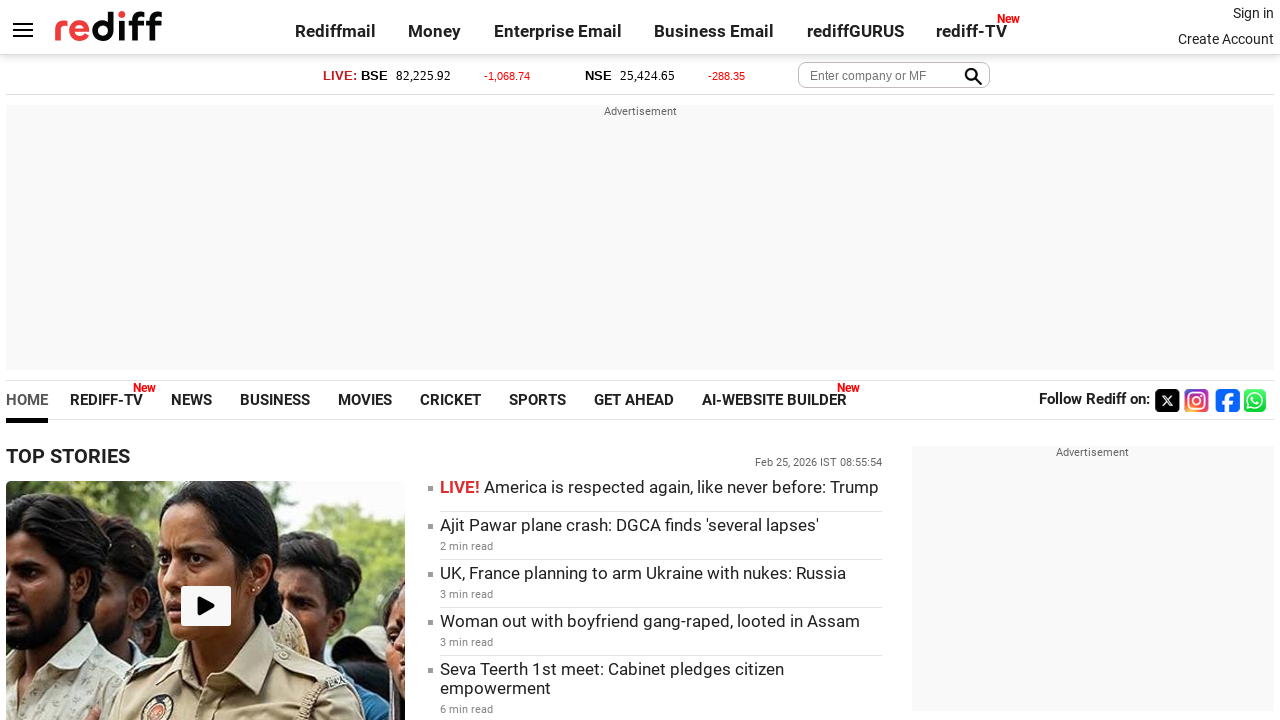